Tests dropdown functionality by selecting options using different methods (by index, by value, by visible text), verifying options exist, and checking the dropdown size.

Starting URL: https://the-internet.herokuapp.com/dropdown

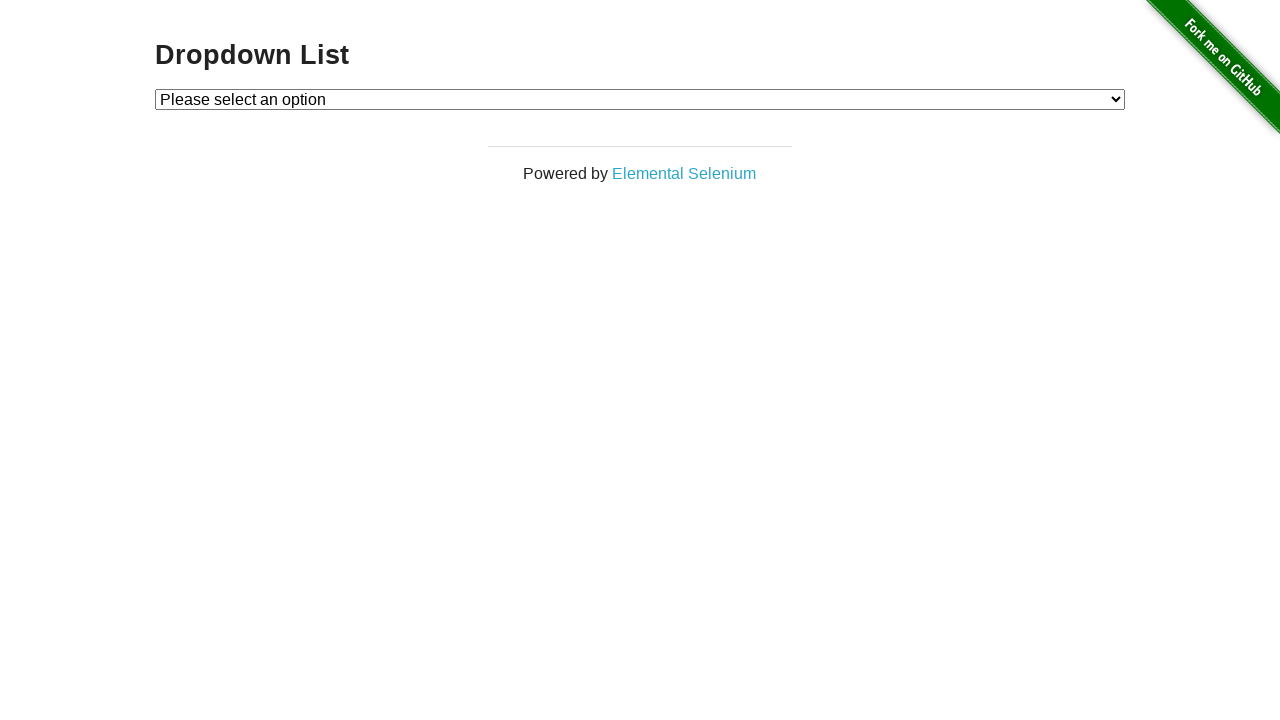

Located dropdown element with id 'dropdown'
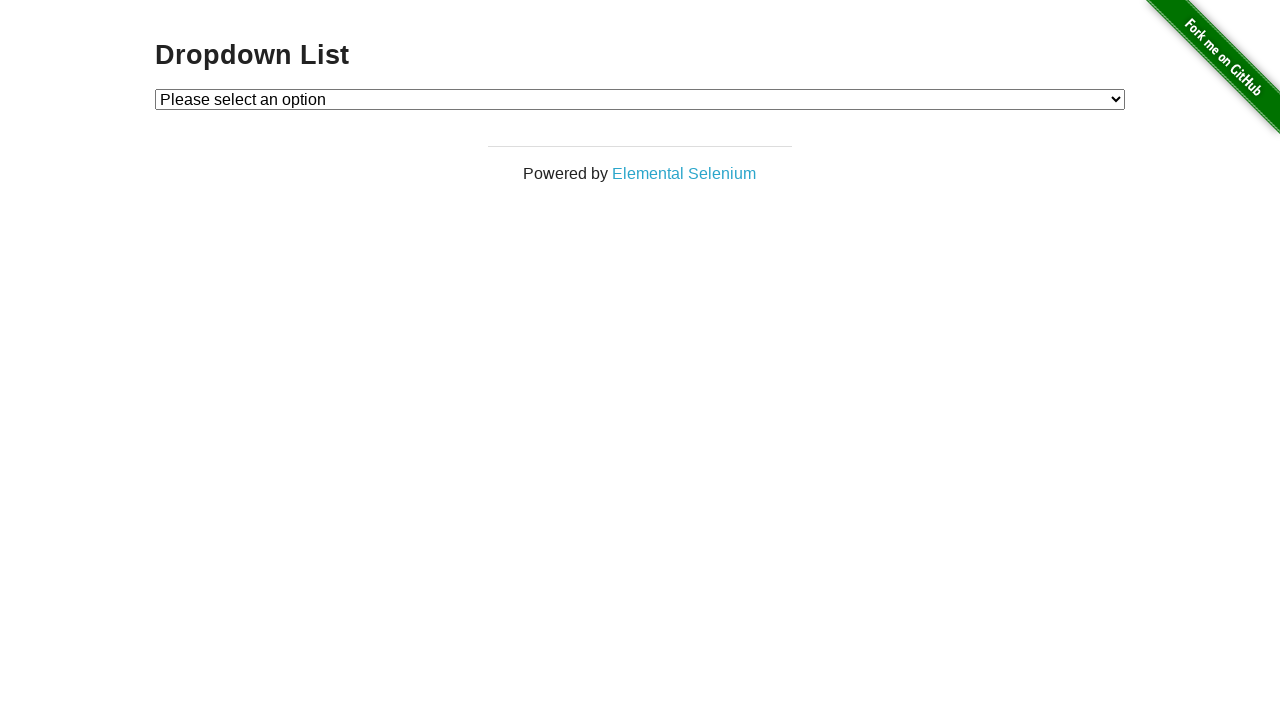

Selected Option 1 by index on #dropdown
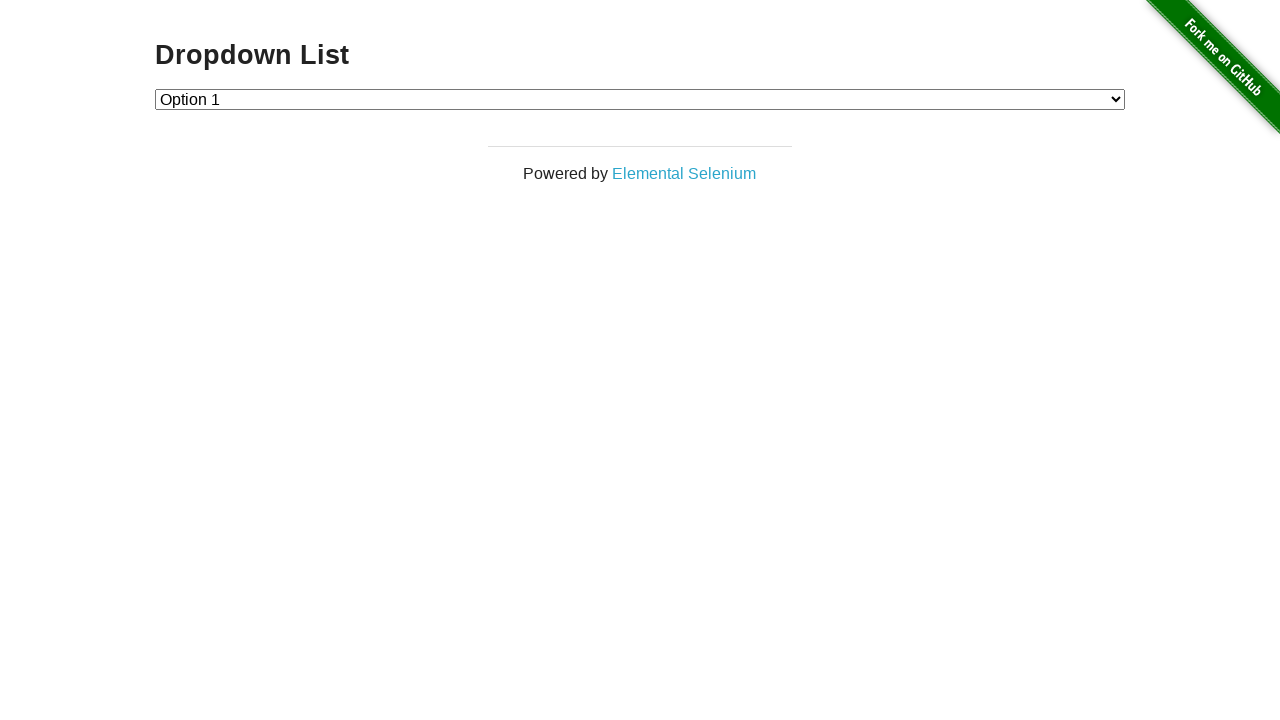

Selected Option 2 by value on #dropdown
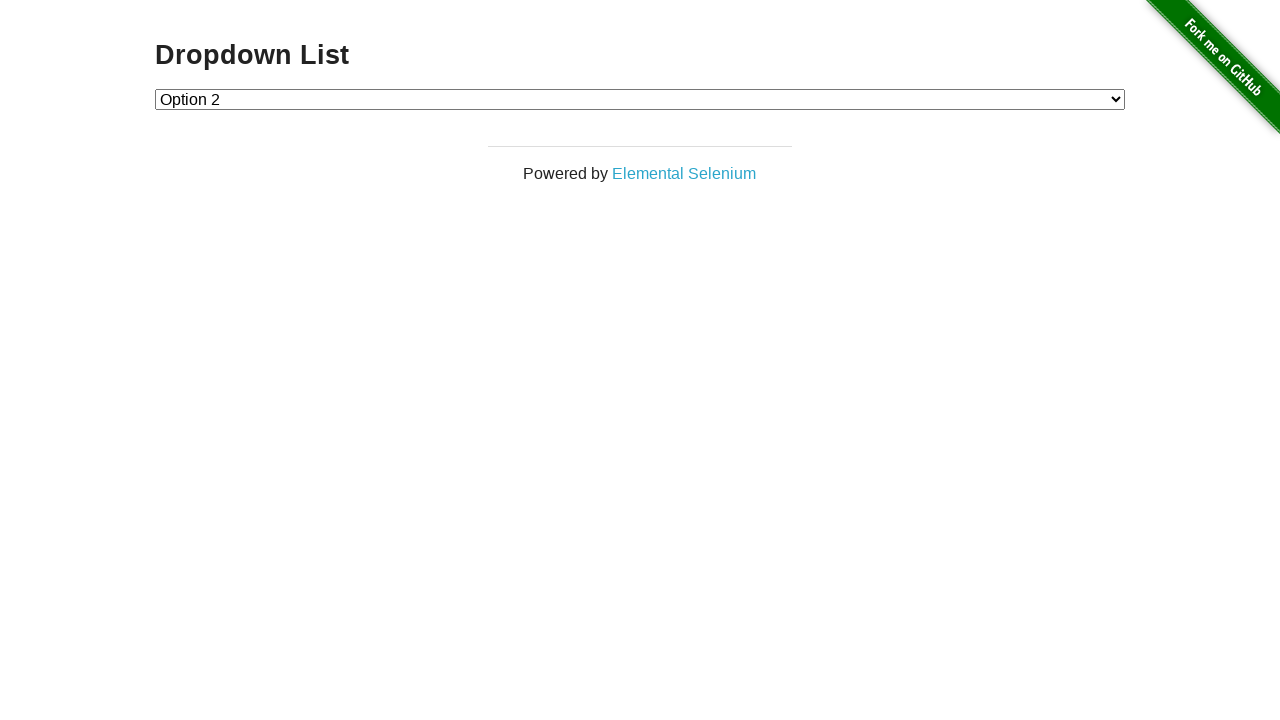

Selected Option 2 by visible text on #dropdown
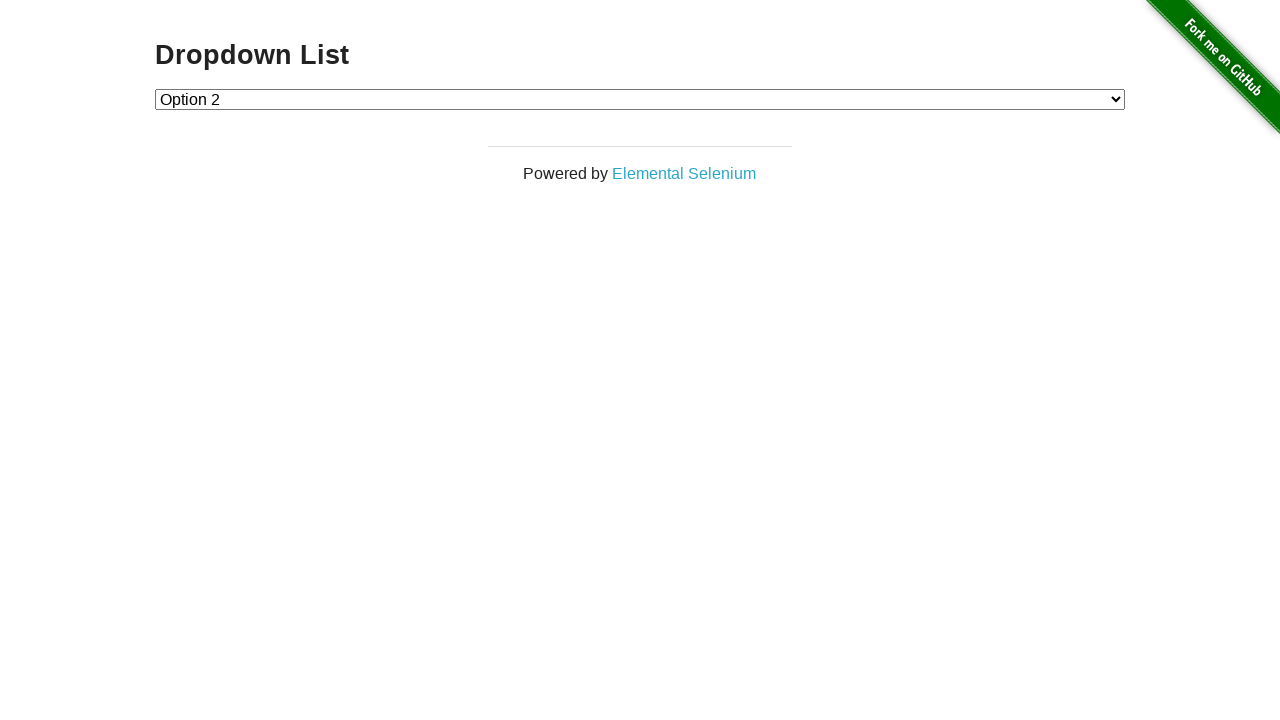

Retrieved all dropdown options
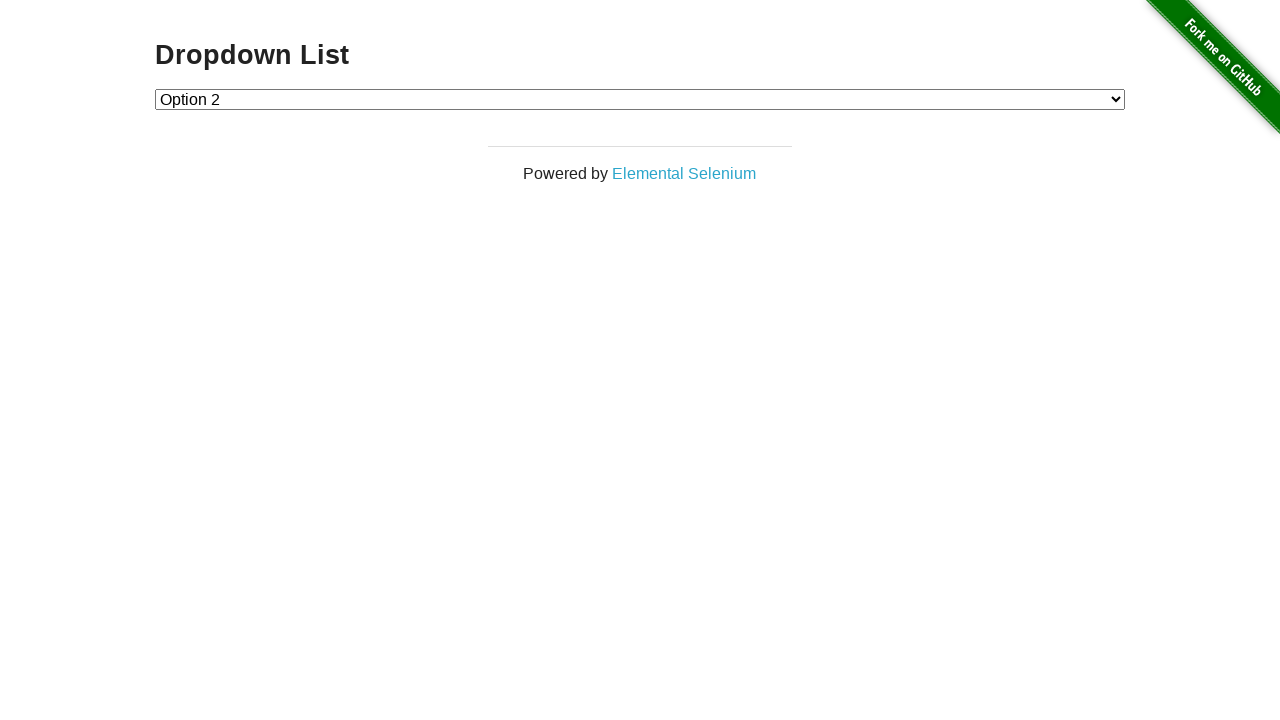

Extracted text content from all dropdown options
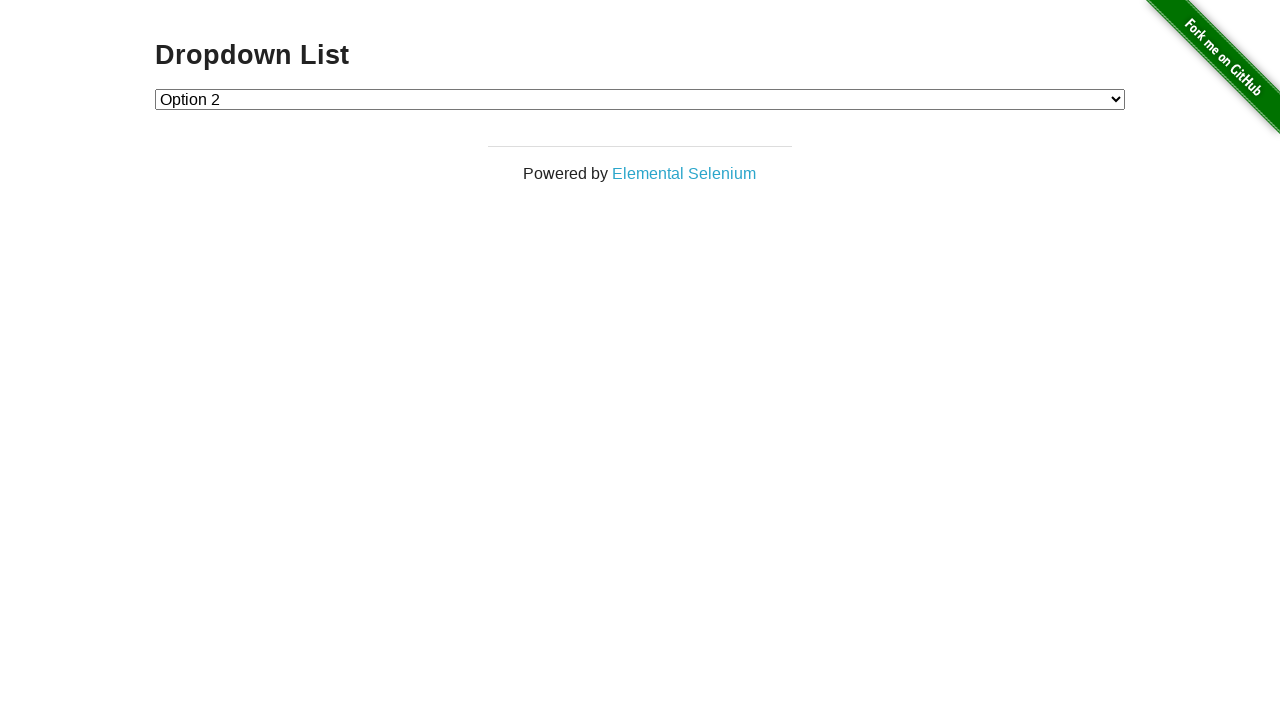

Verified that 'Option 2' exists in dropdown
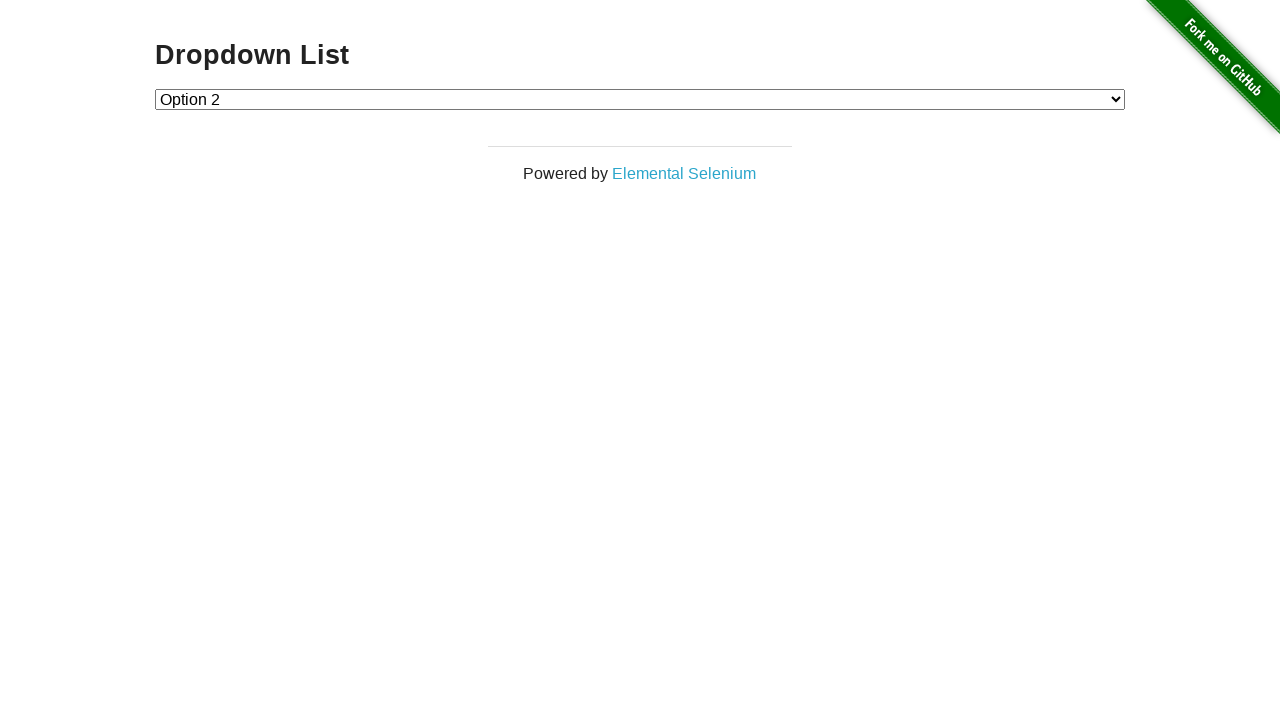

Confirmed presence of 'Option 2' in dropdown
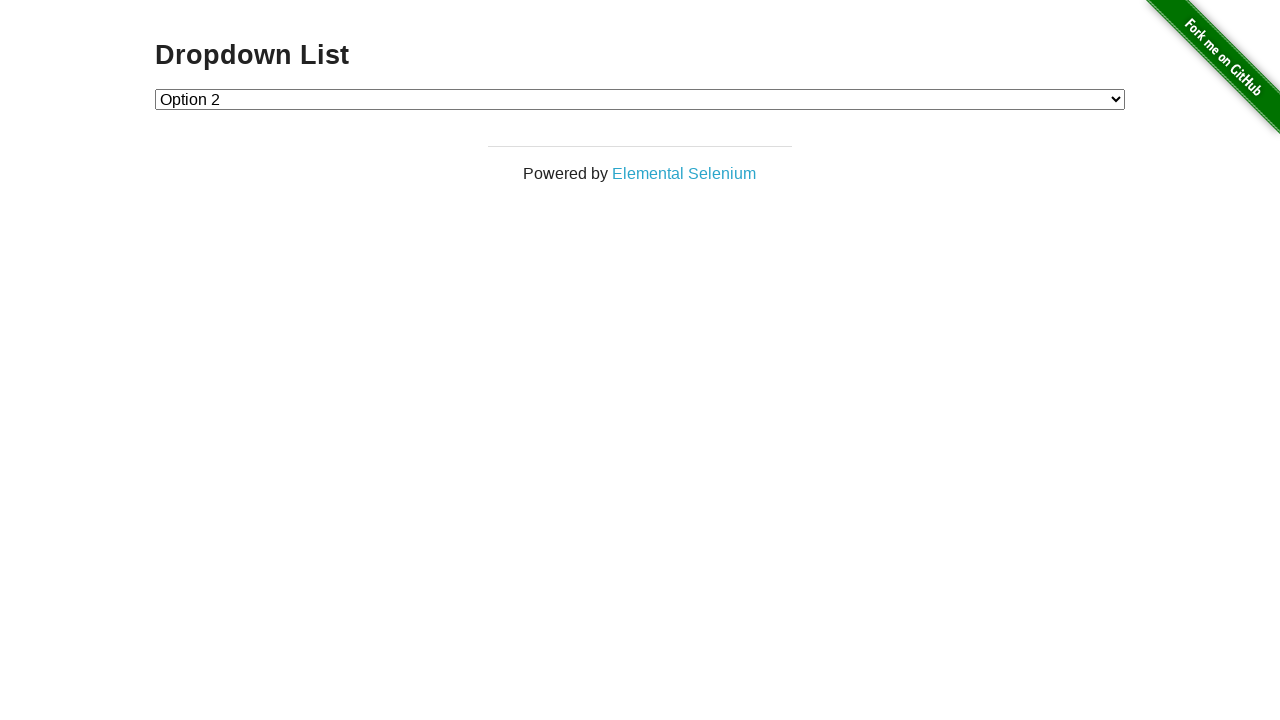

Retrieved selected dropdown value
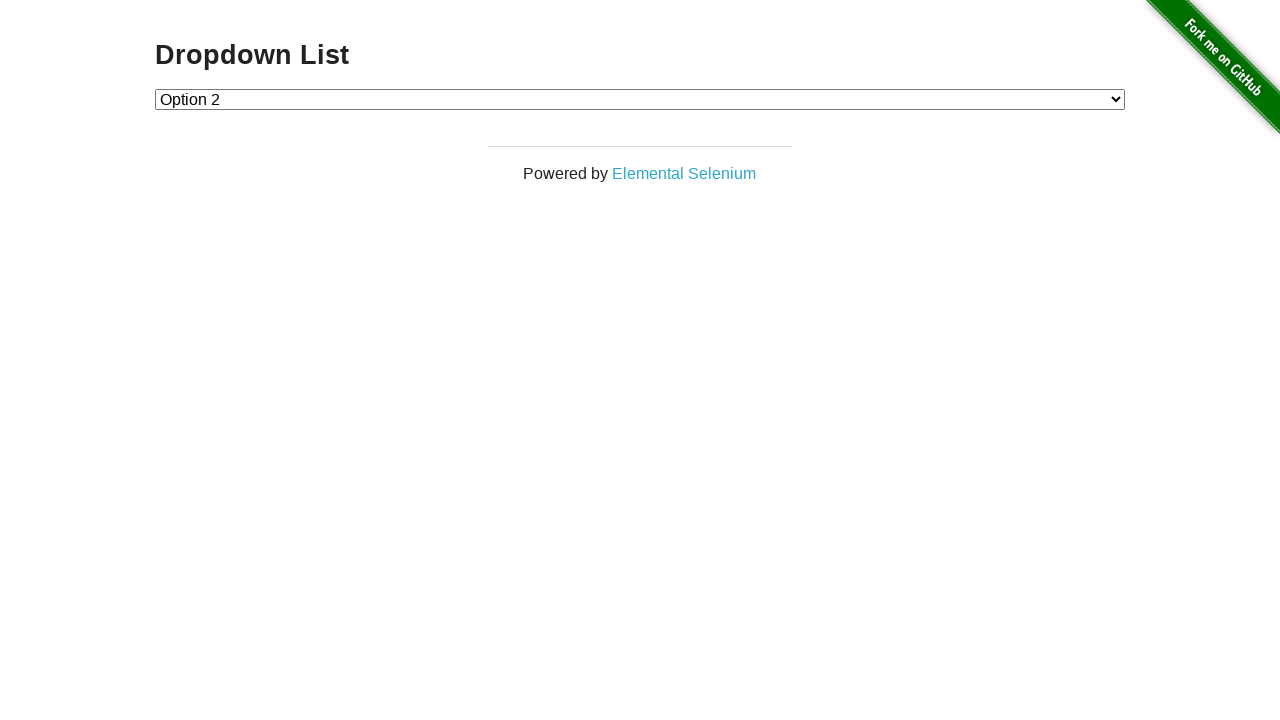

Retrieved text of currently selected option
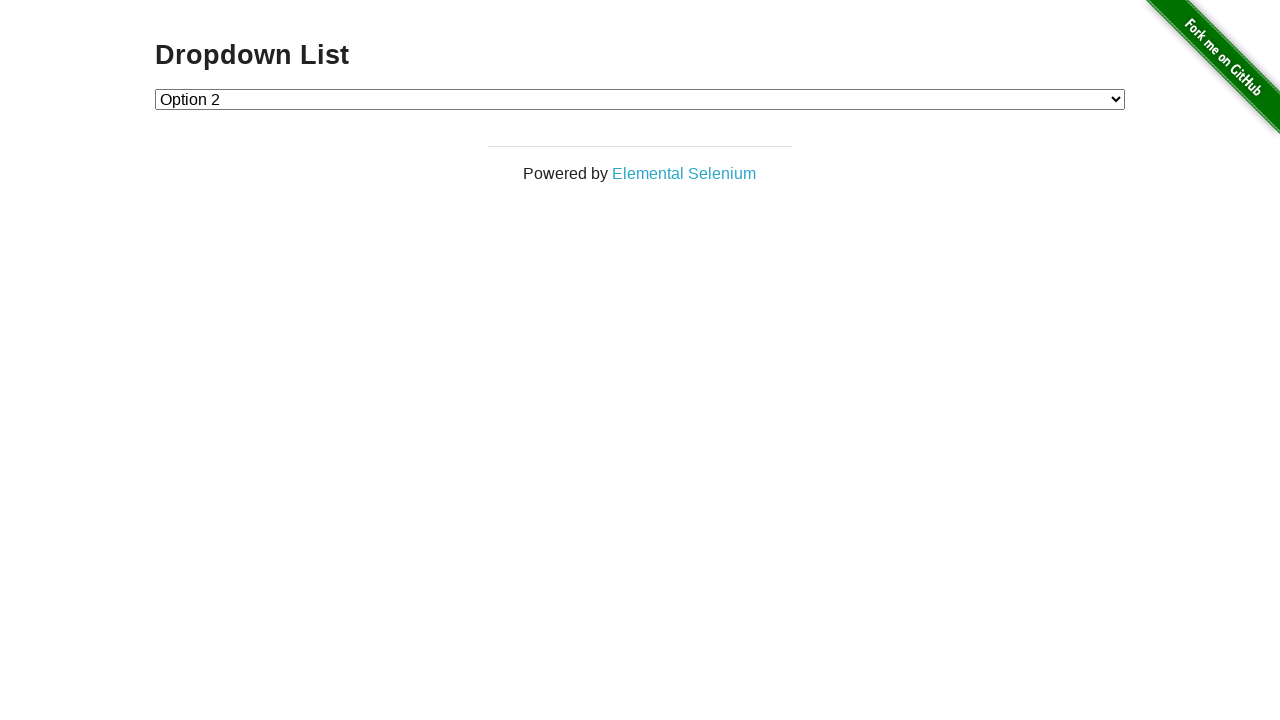

Printed first selected option
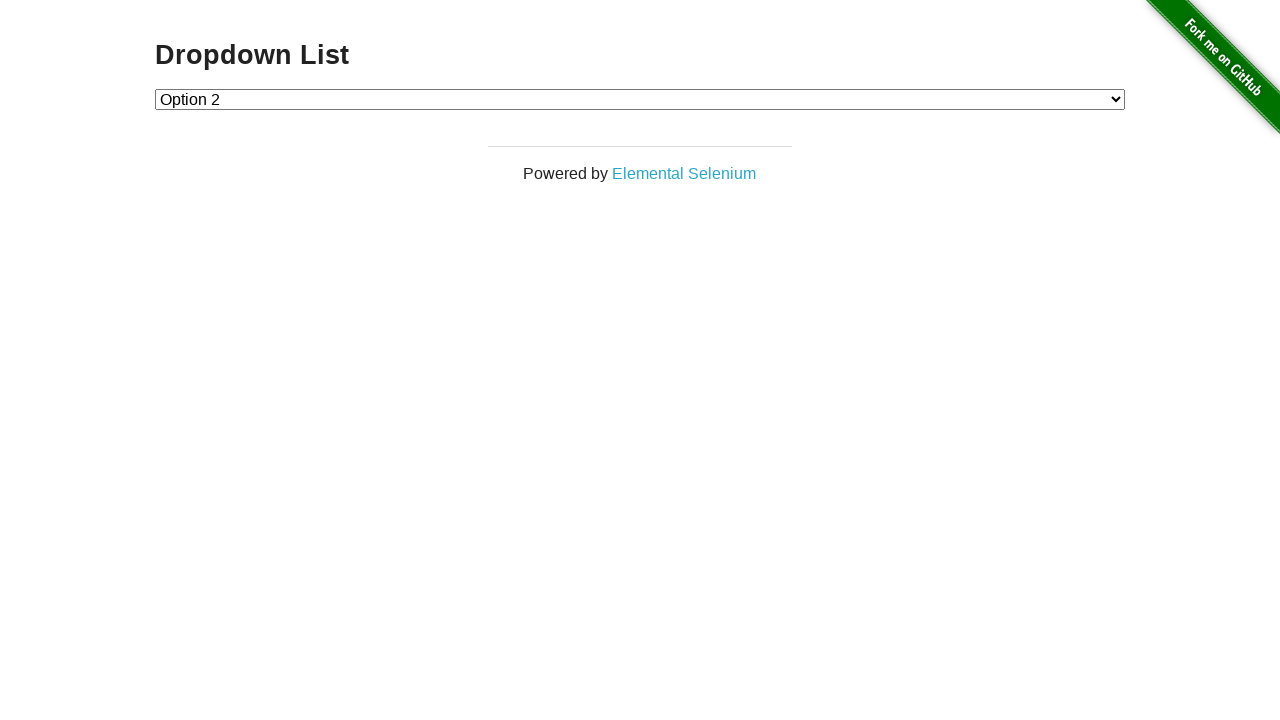

Counted total dropdown options
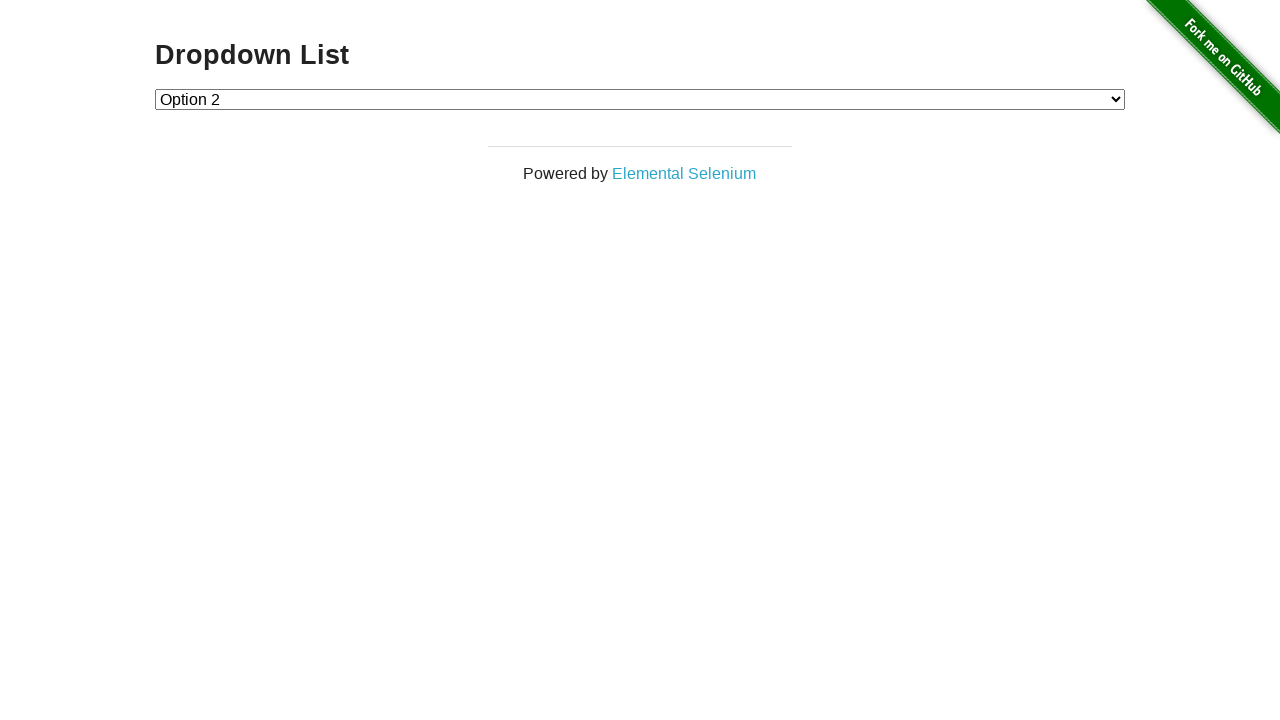

Verified dropdown option count is 3
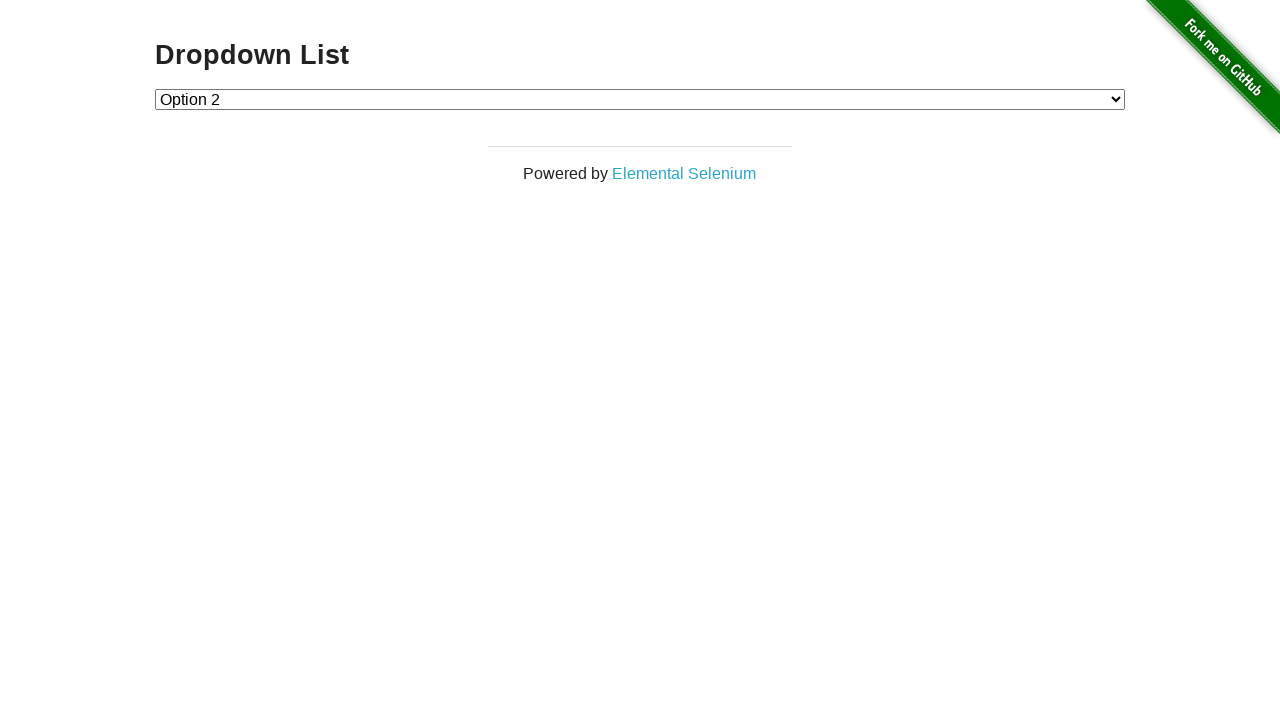

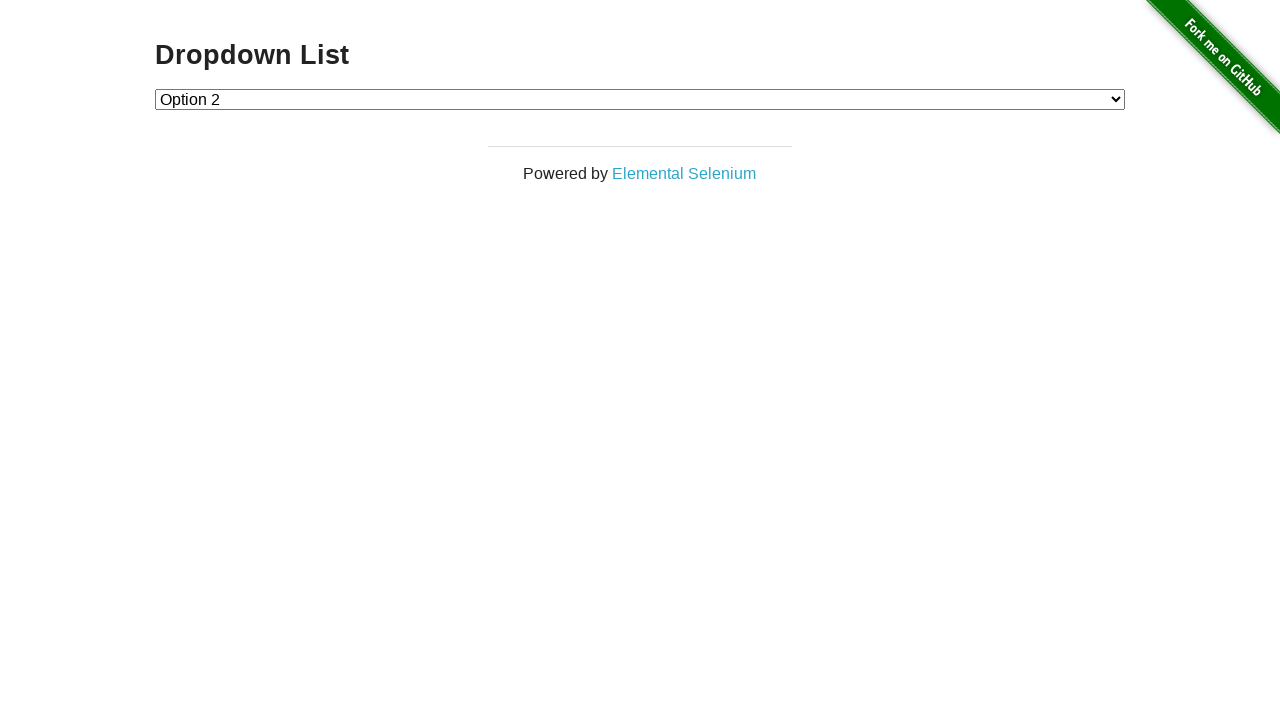